Scrolls to the footer section and clicks on the Facebook social media link

Starting URL: https://loving-hermann-e2094b.netlify.app/index.html

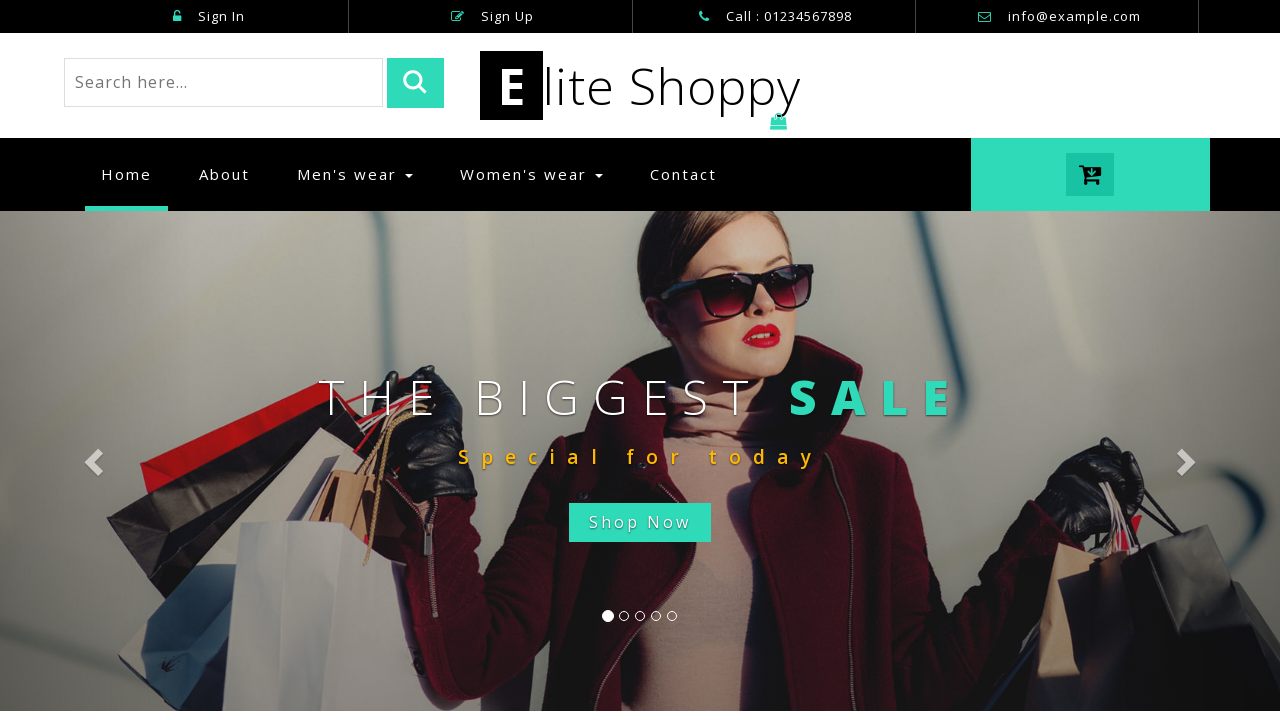

Scrolled footer section into view
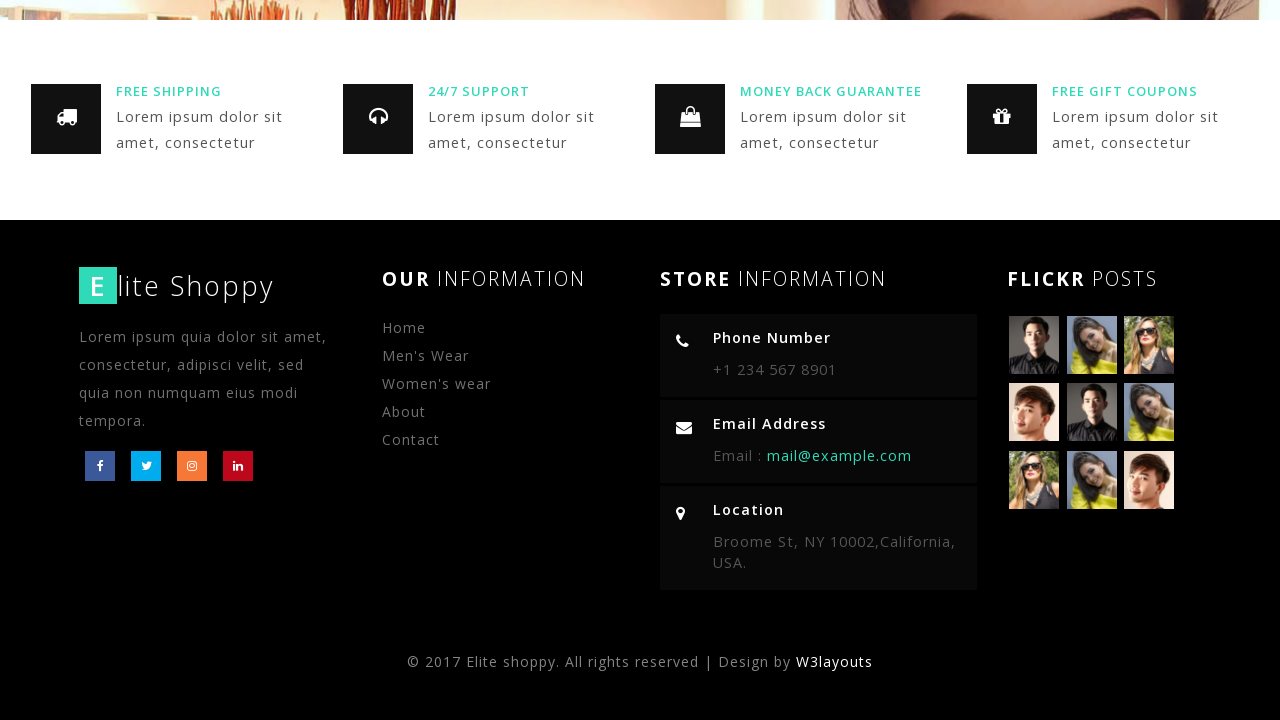

Clicked Facebook social media link in footer at (100, 466) on body > div.footer > div > div.col-md-3.footer-left > ul > li:nth-child(1) > a > 
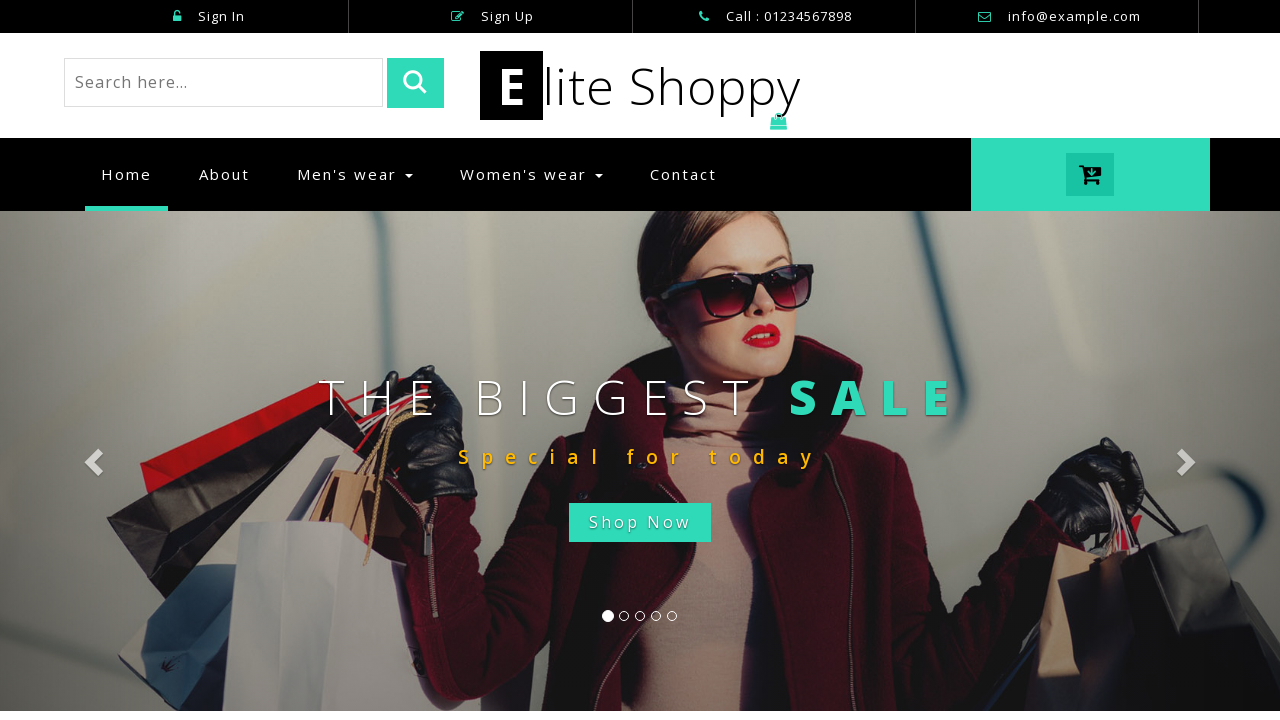

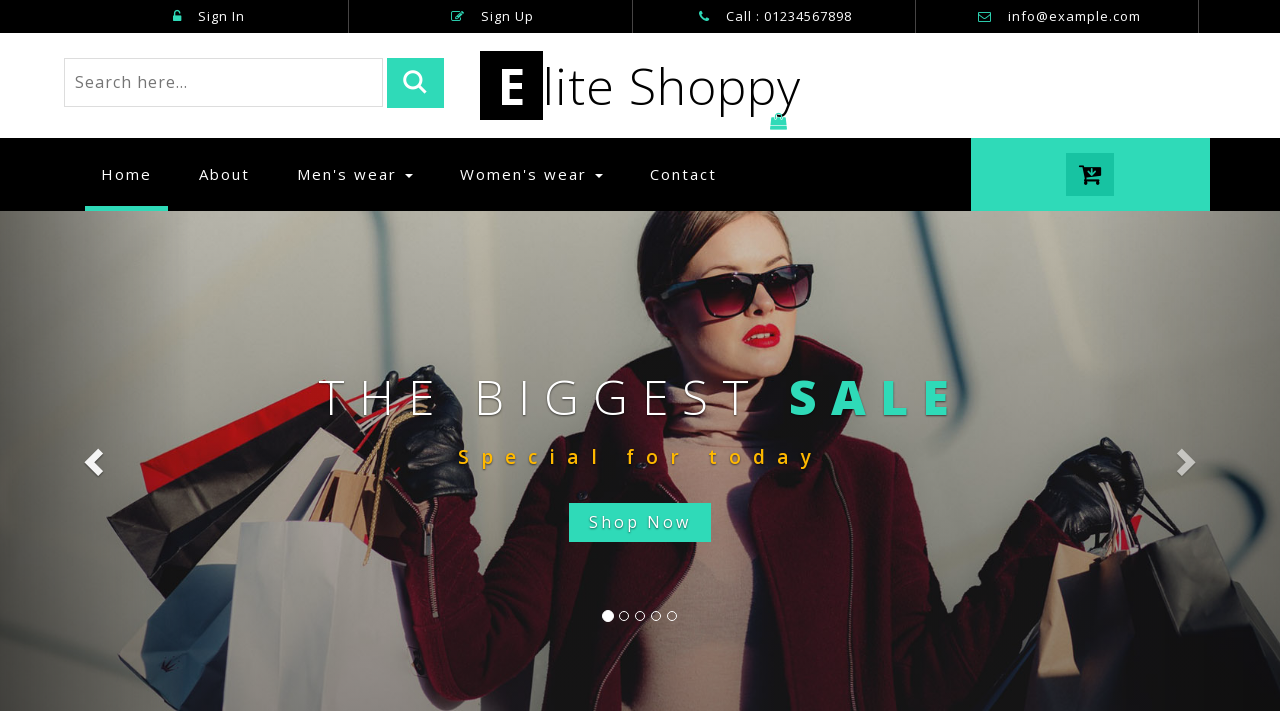